Tests clicking a button that triggers a delayed JavaScript alert (5 seconds) and accepting it

Starting URL: https://demoqa.com/alerts

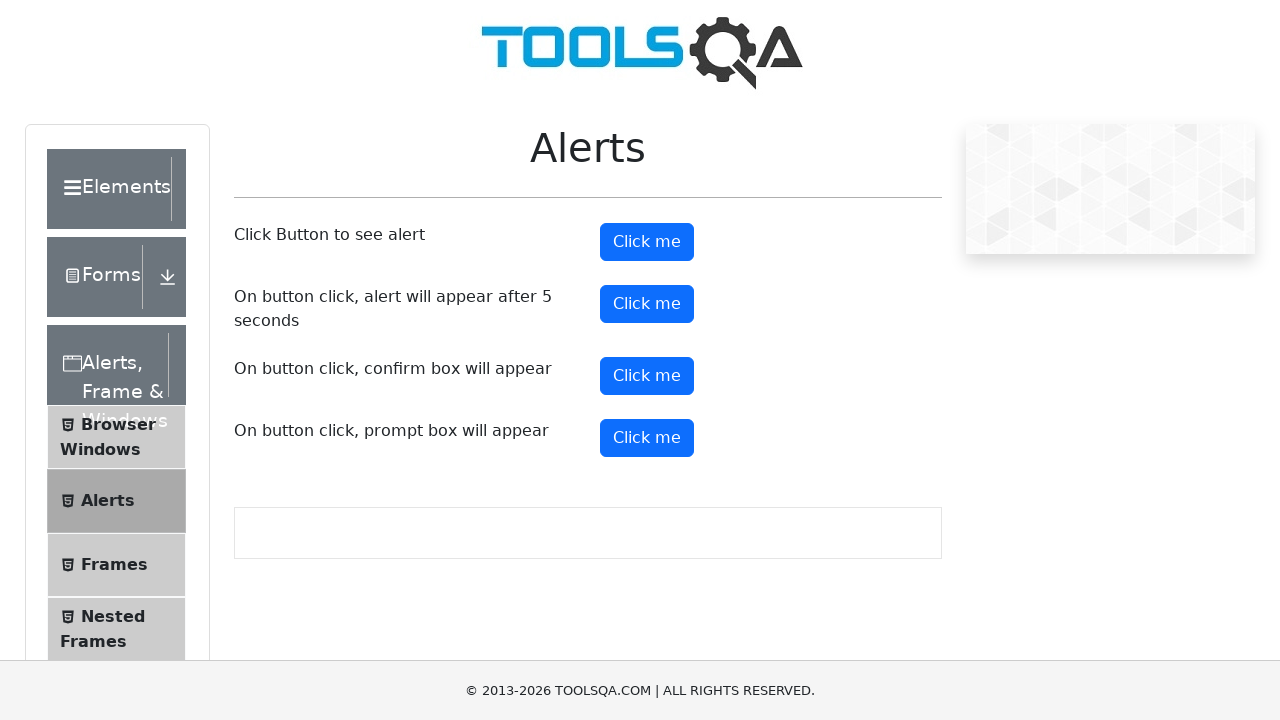

Set up dialog handler to automatically accept alerts
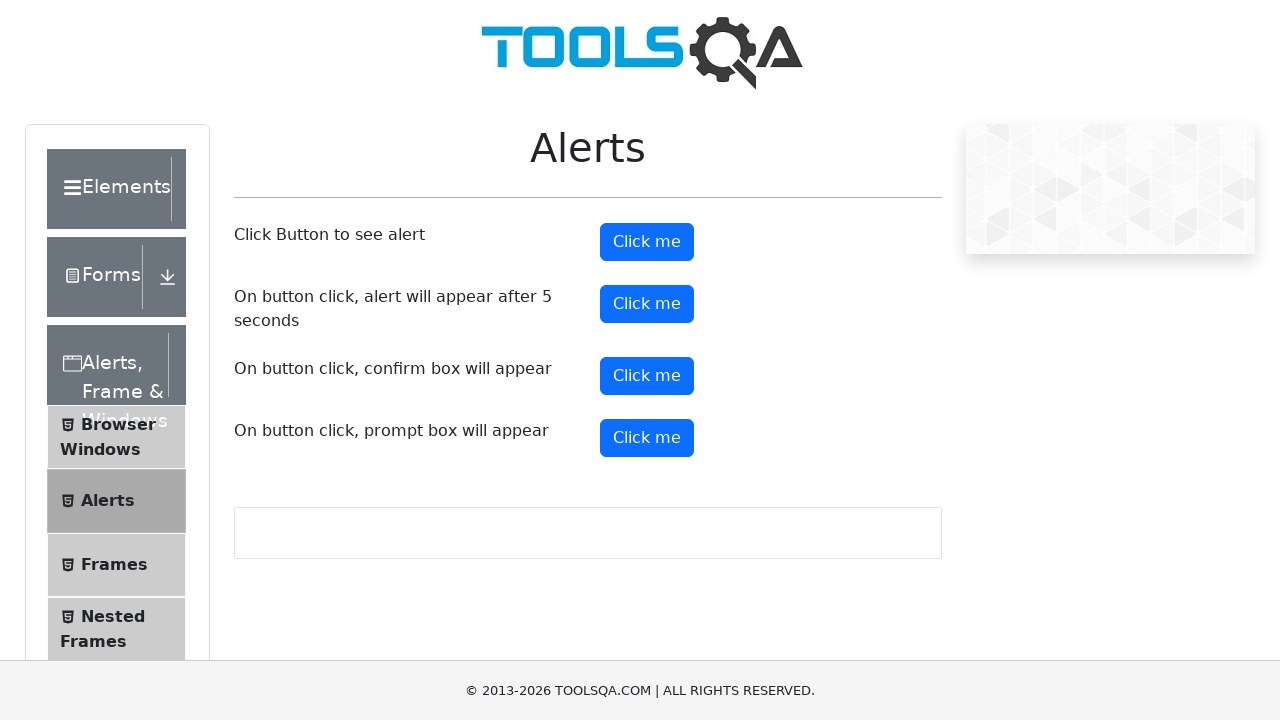

Clicked button to trigger 5-second delayed alert at (647, 304) on #timerAlertButton
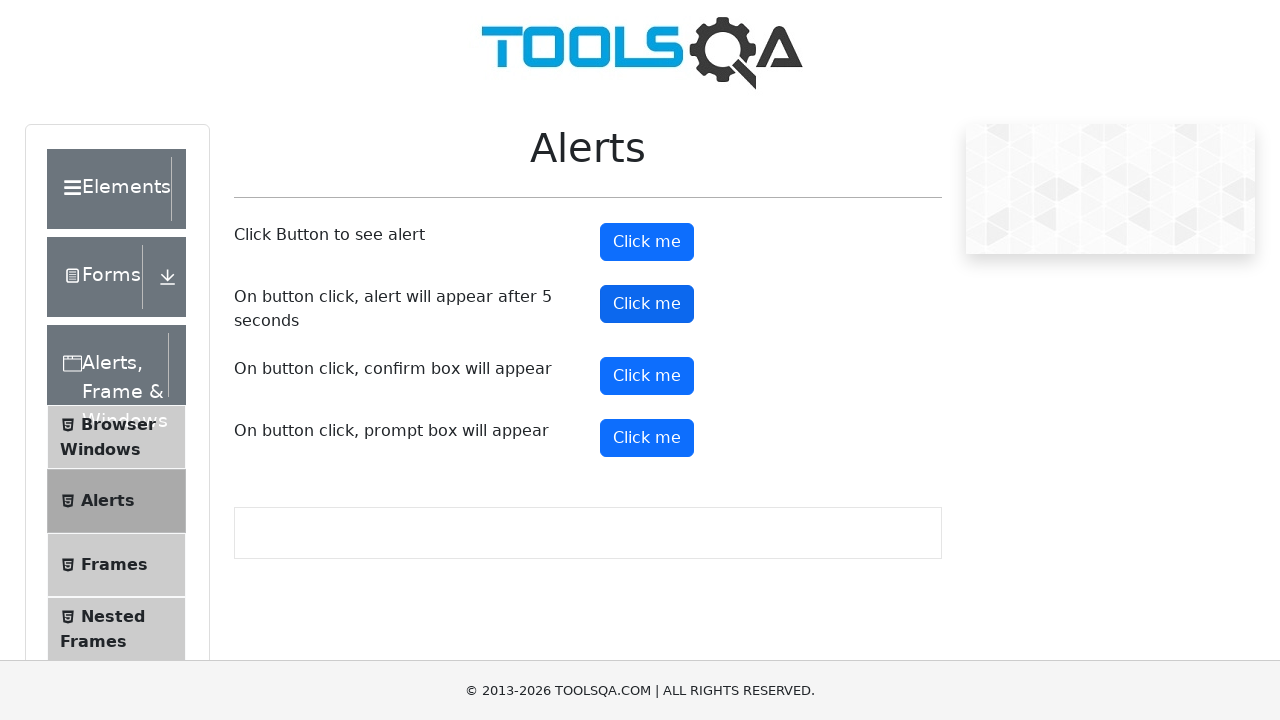

Waited 6 seconds for delayed alert to trigger and be accepted
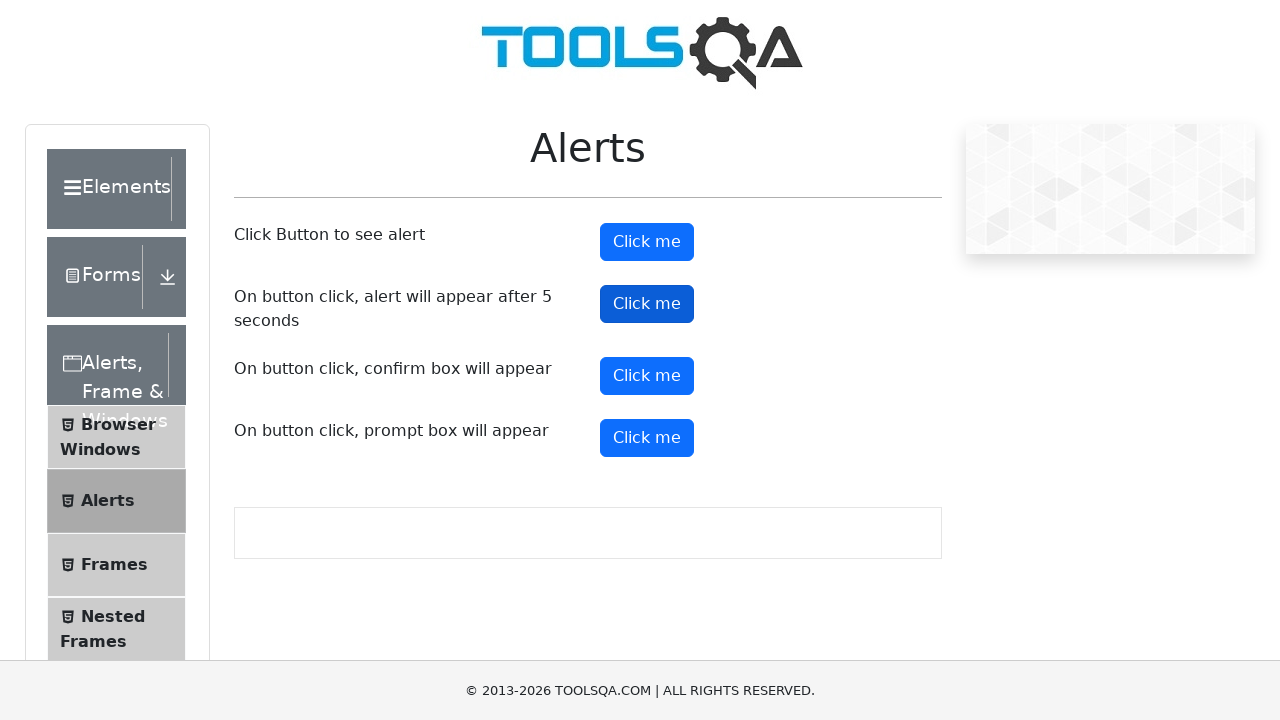

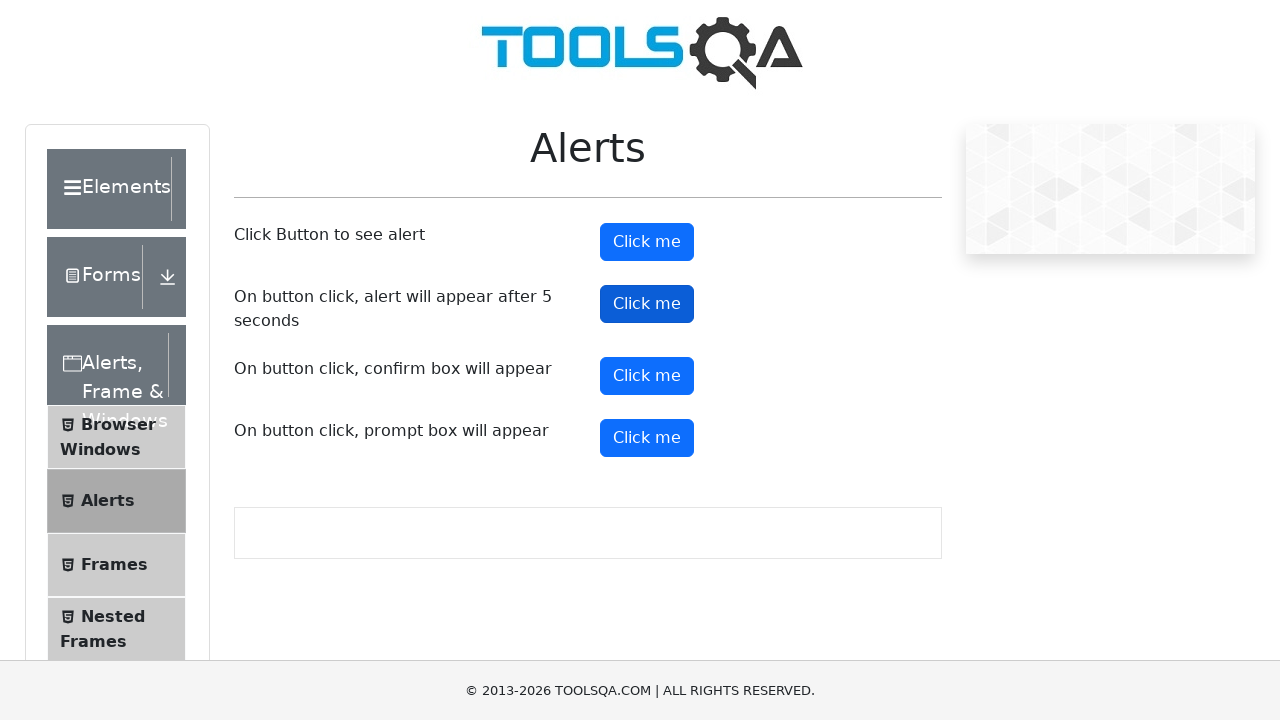